Tests scrolling functionality by navigating to NoBroker website and scrolling to the "NoBroker services" section using JavaScript scroll into view

Starting URL: https://www.nobroker.in/

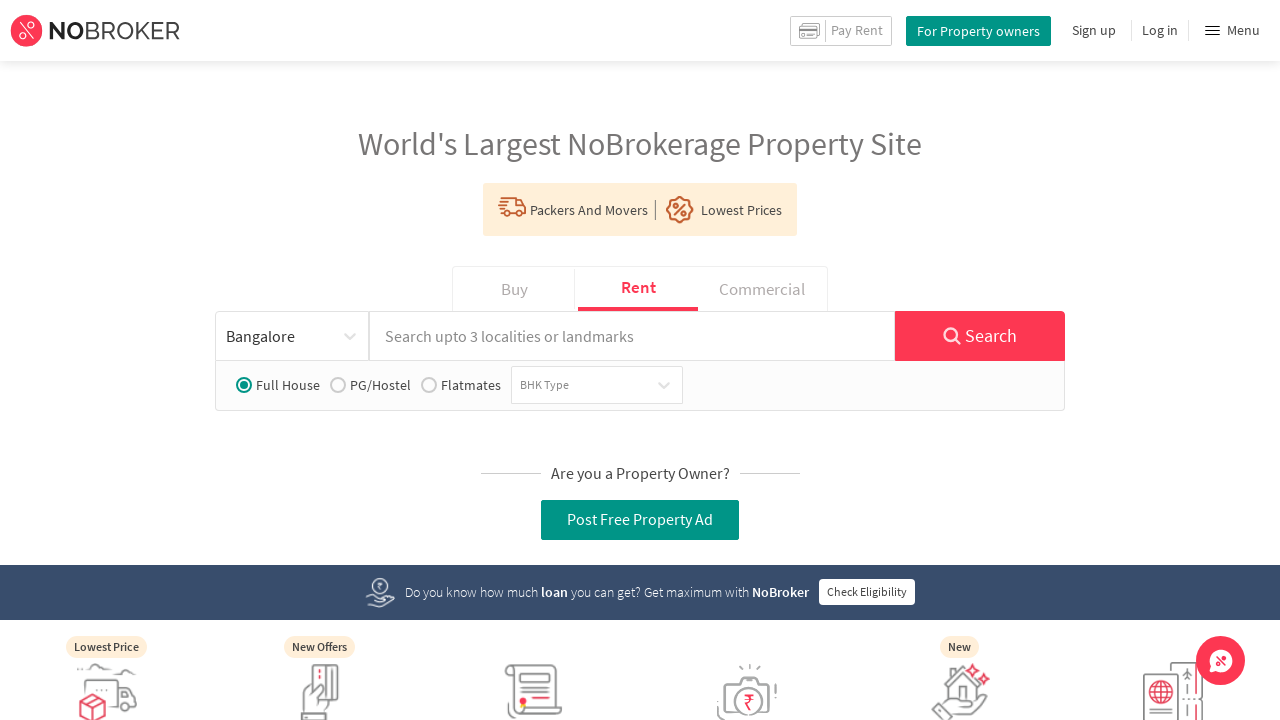

Page loaded - DOM content ready
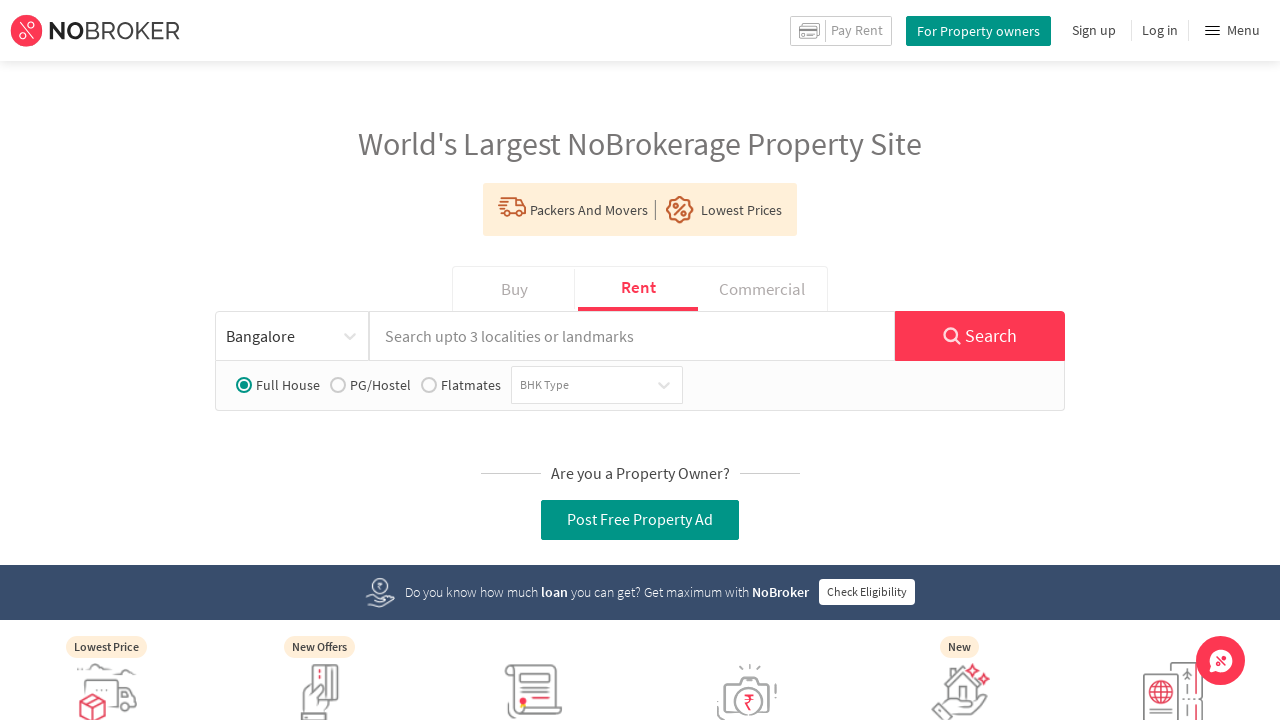

Located 'NoBroker services' text element
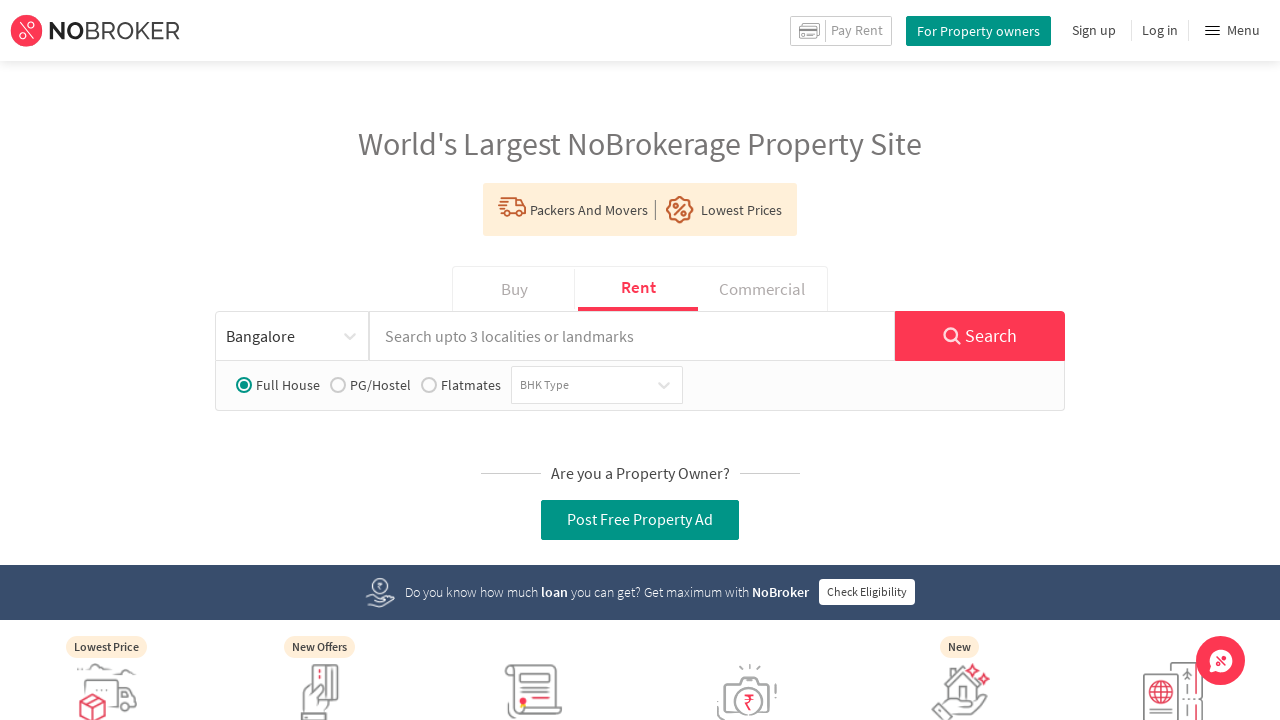

Scrolled 'NoBroker services' section into view using JavaScript
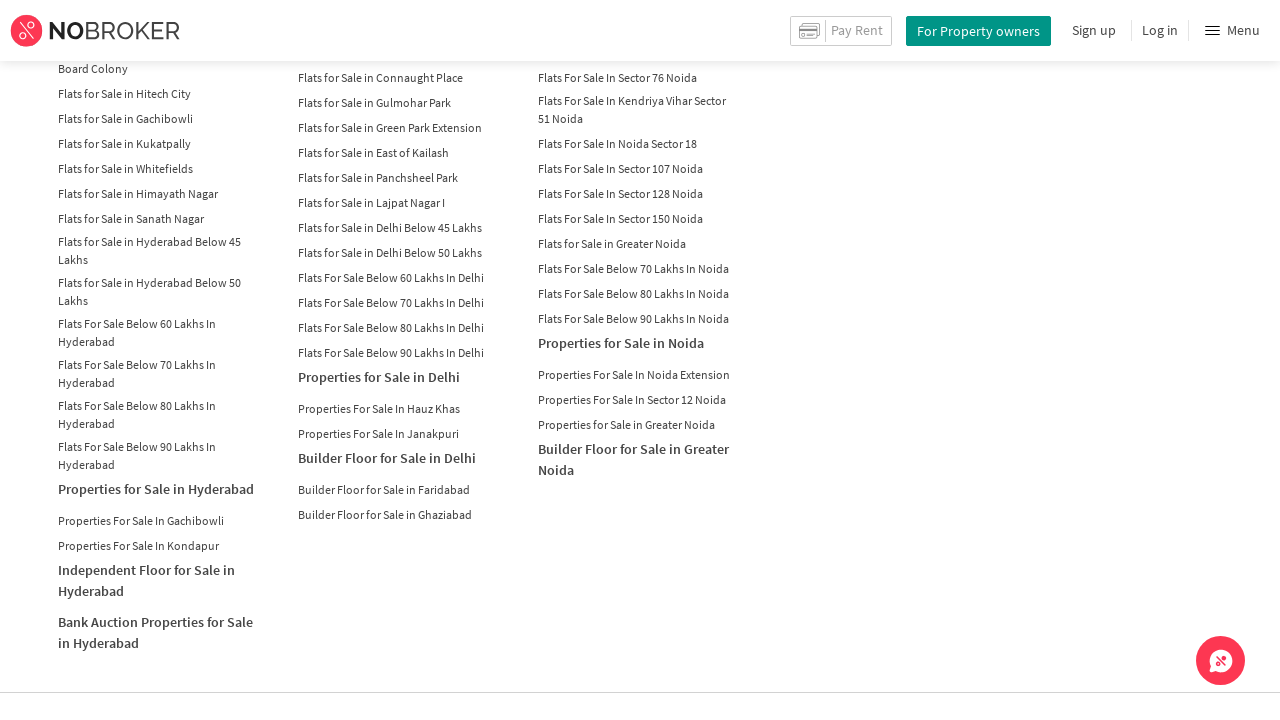

Waited for scroll animation to complete
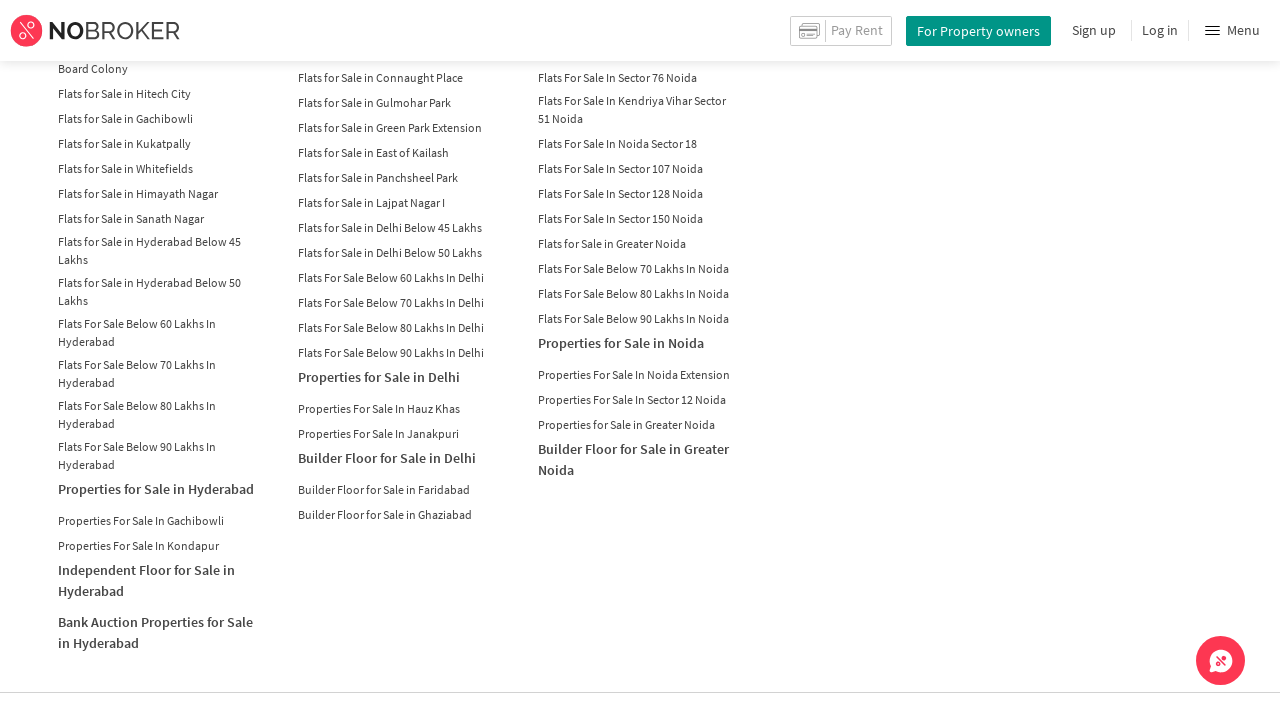

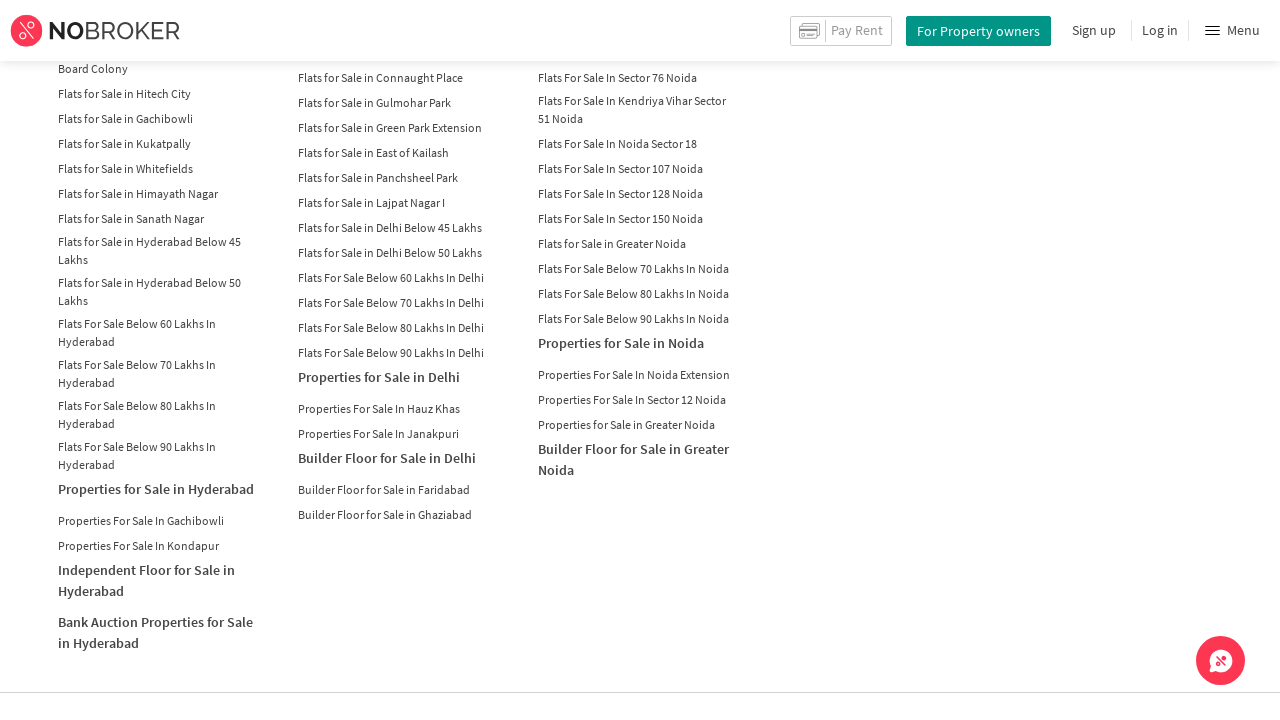